Tests right-click context menu functionality by right-clicking a button, selecting the "Copy" option from the context menu, and accepting the alert dialog that appears.

Starting URL: http://swisnl.github.io/jQuery-contextMenu/demo.html

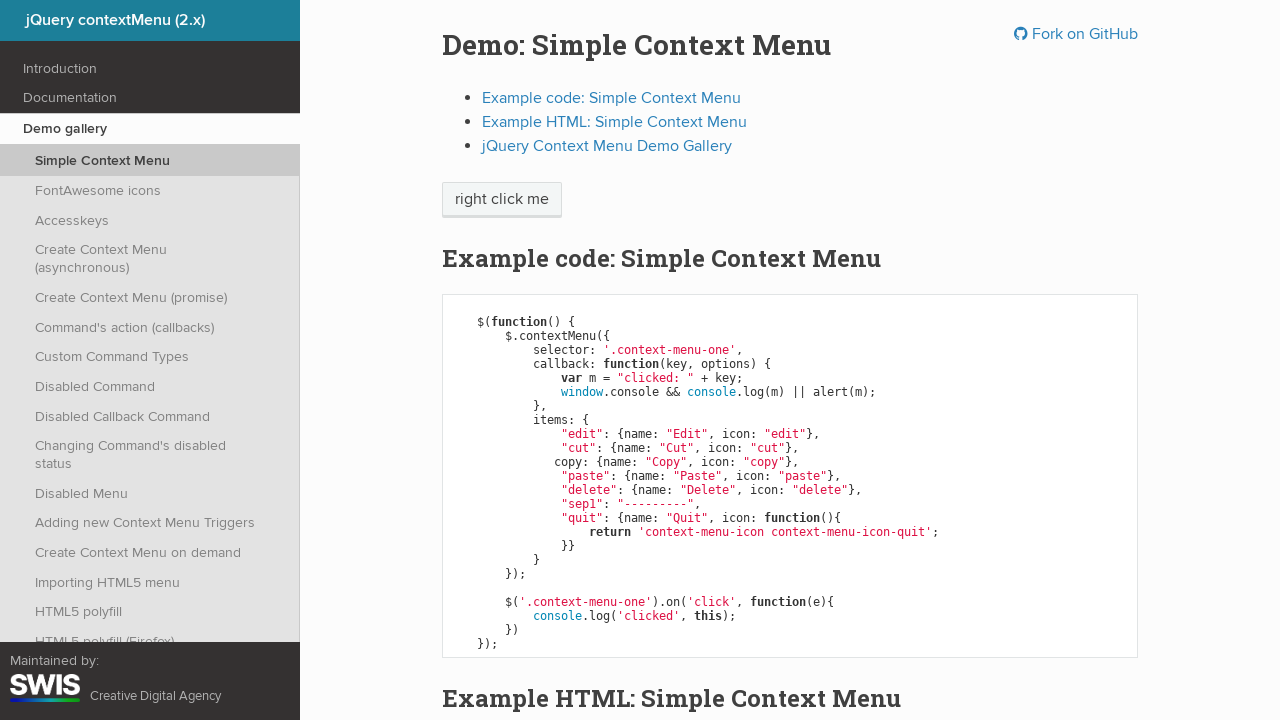

Located the context menu button
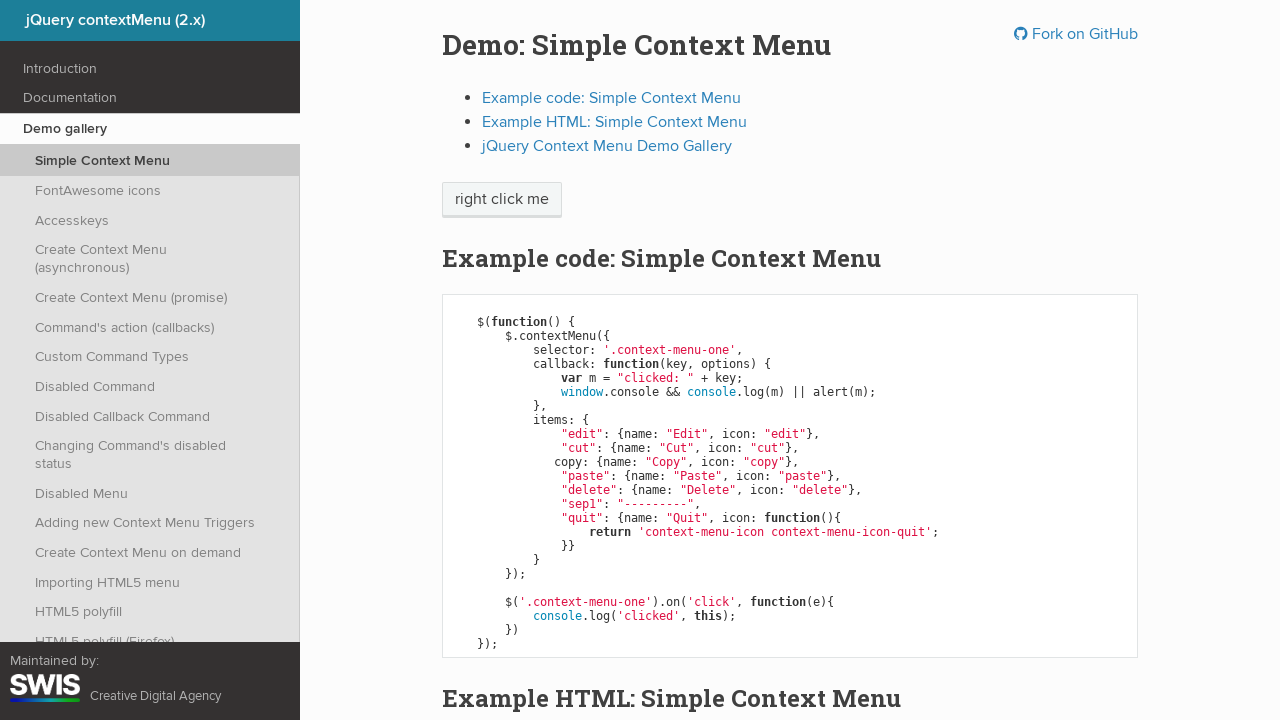

Right-clicked on the button to open context menu at (502, 200) on xpath=//span[@class='context-menu-one btn btn-neutral']
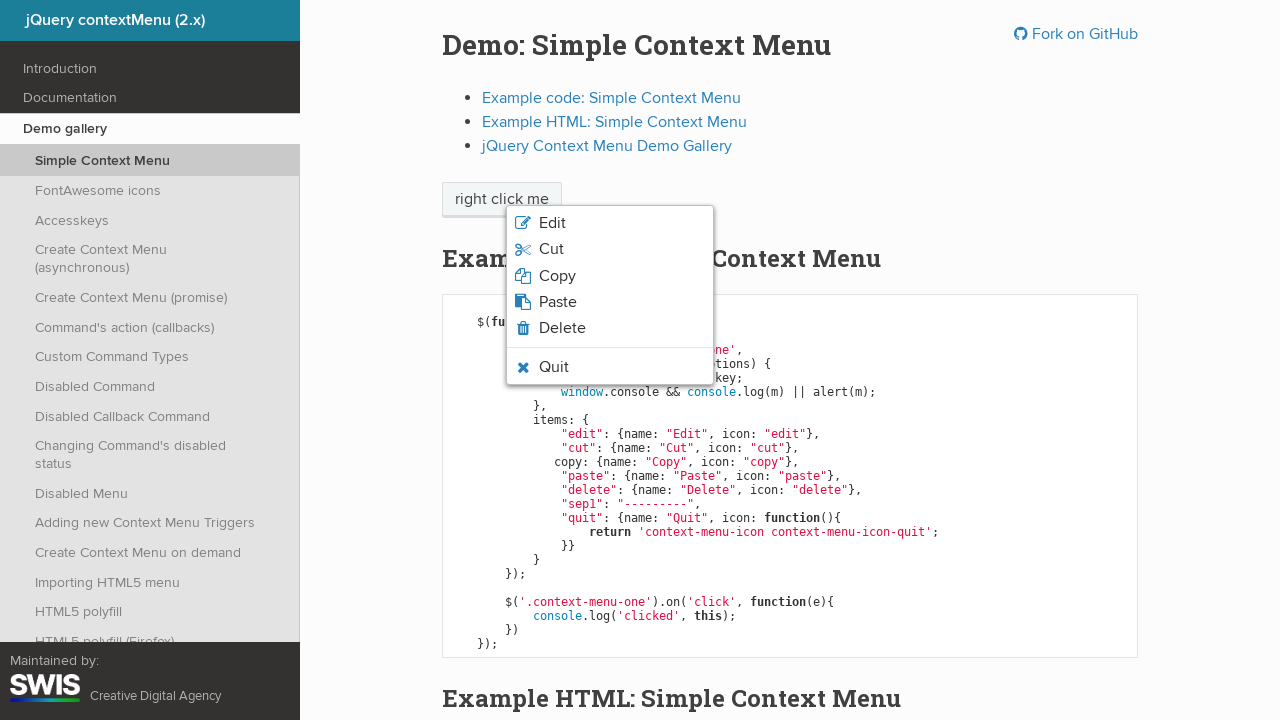

Clicked on the 'Copy' option in the context menu at (557, 276) on xpath=//span[normalize-space()='Copy']
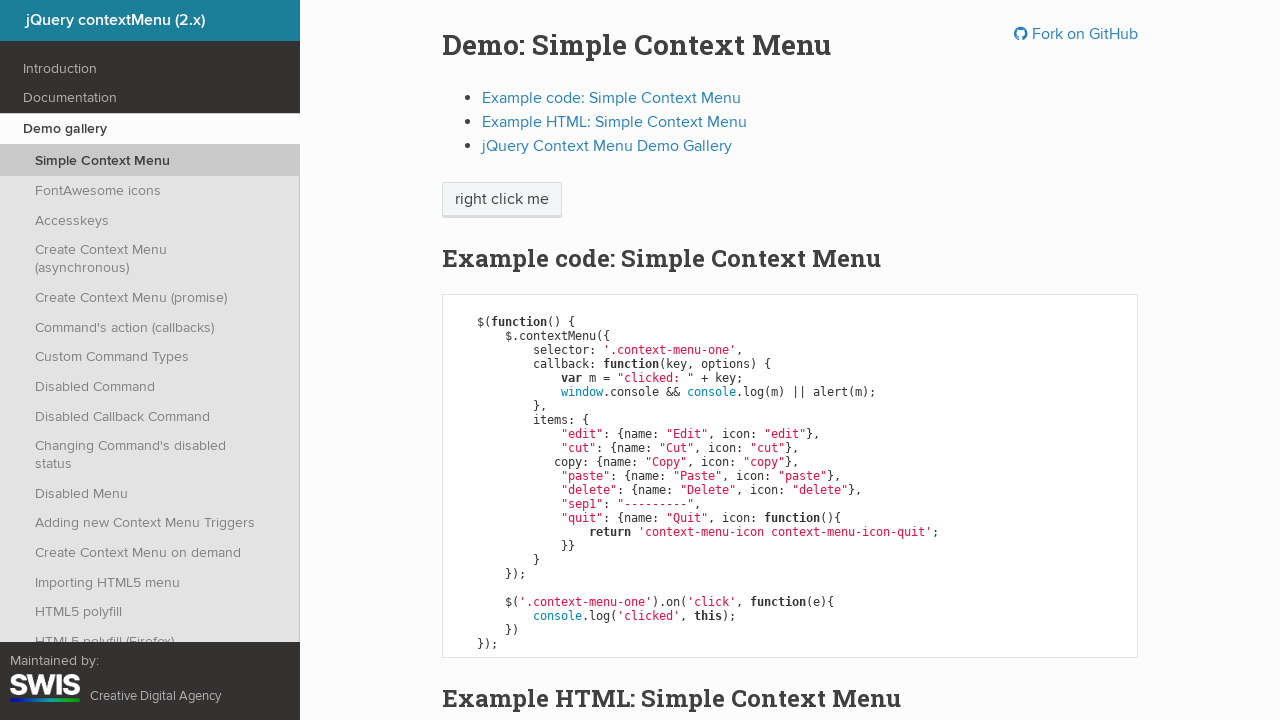

Set up dialog handler to accept alert
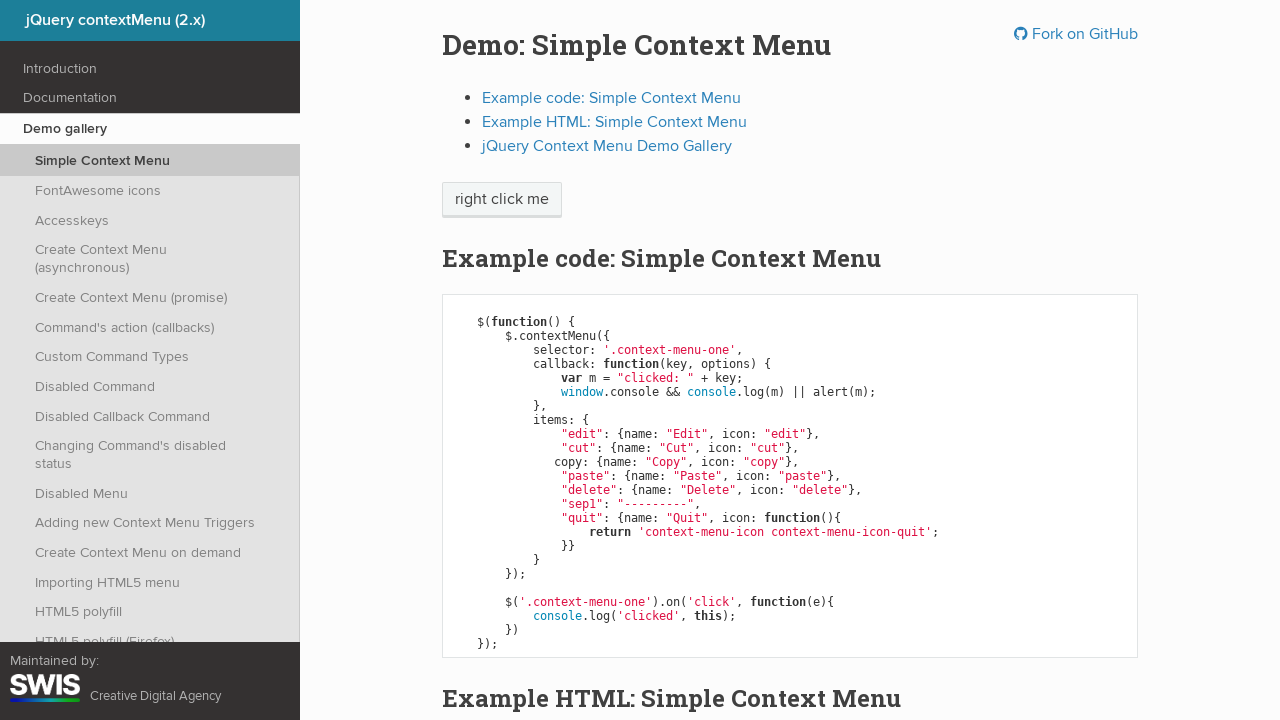

Waited for alert to be handled
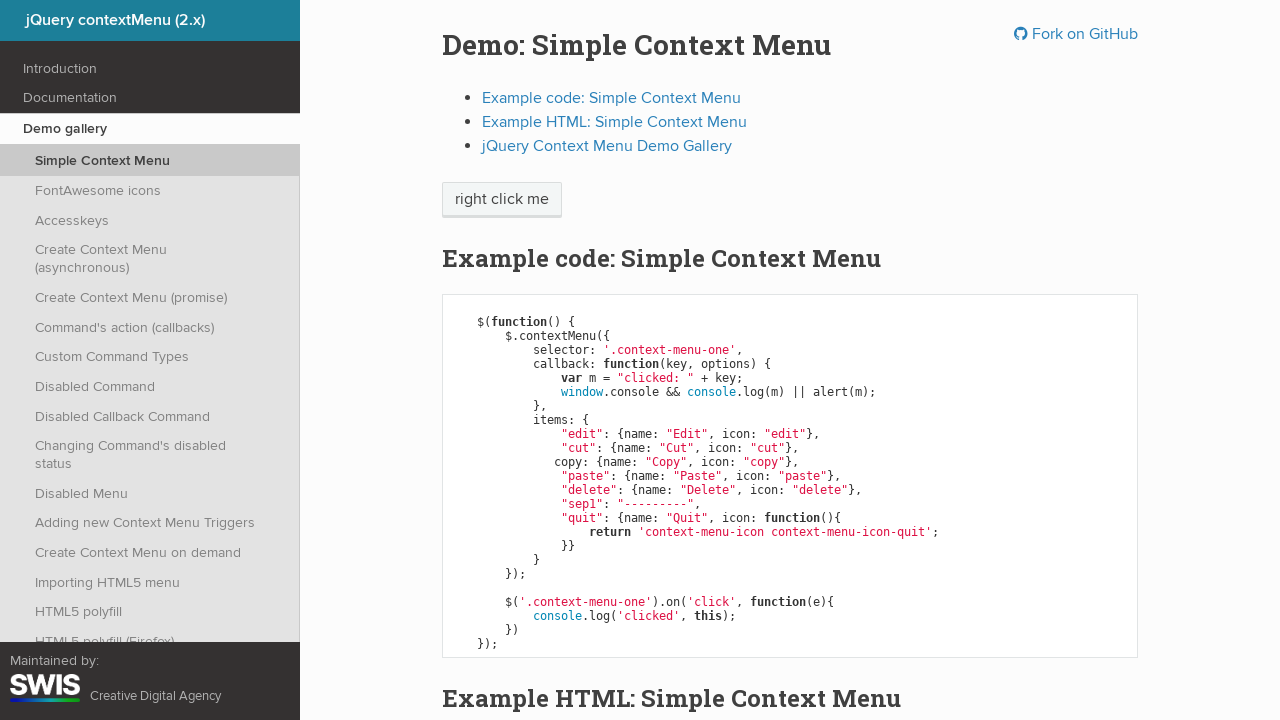

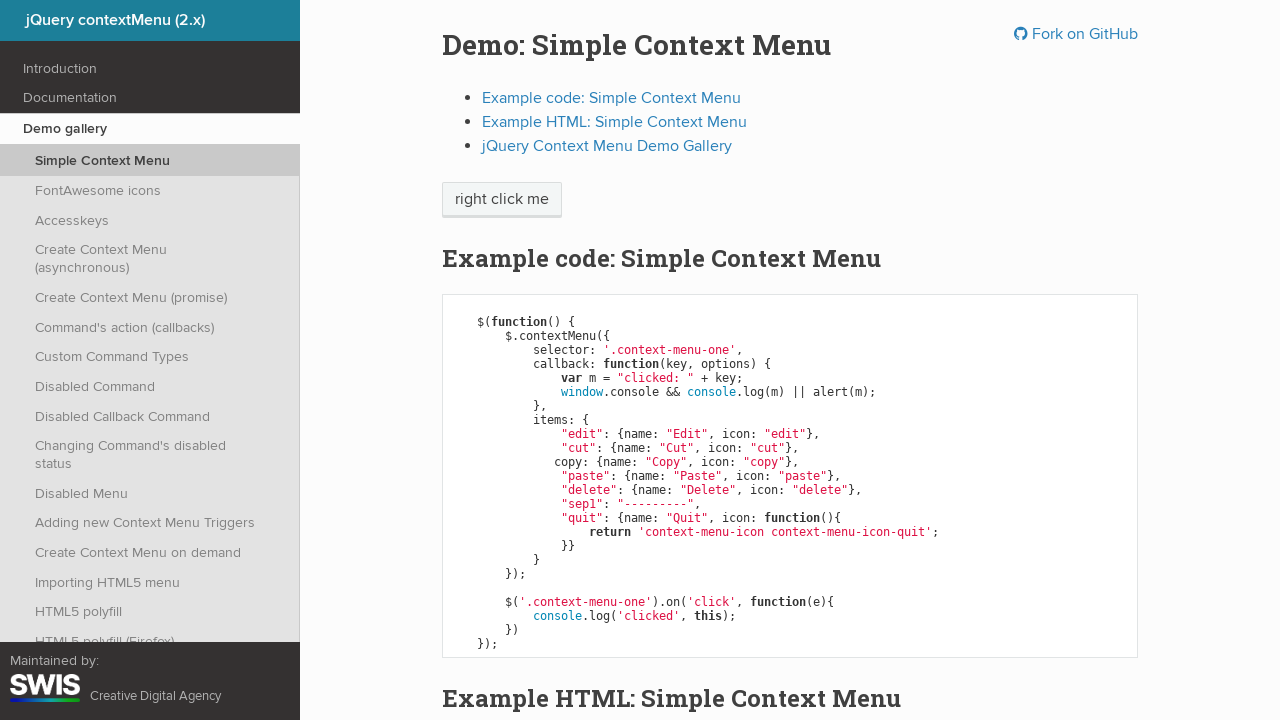